Tests dynamic autocomplete dropdown by typing a partial country name and selecting from suggestions

Starting URL: https://rahulshettyacademy.com/AutomationPractice/

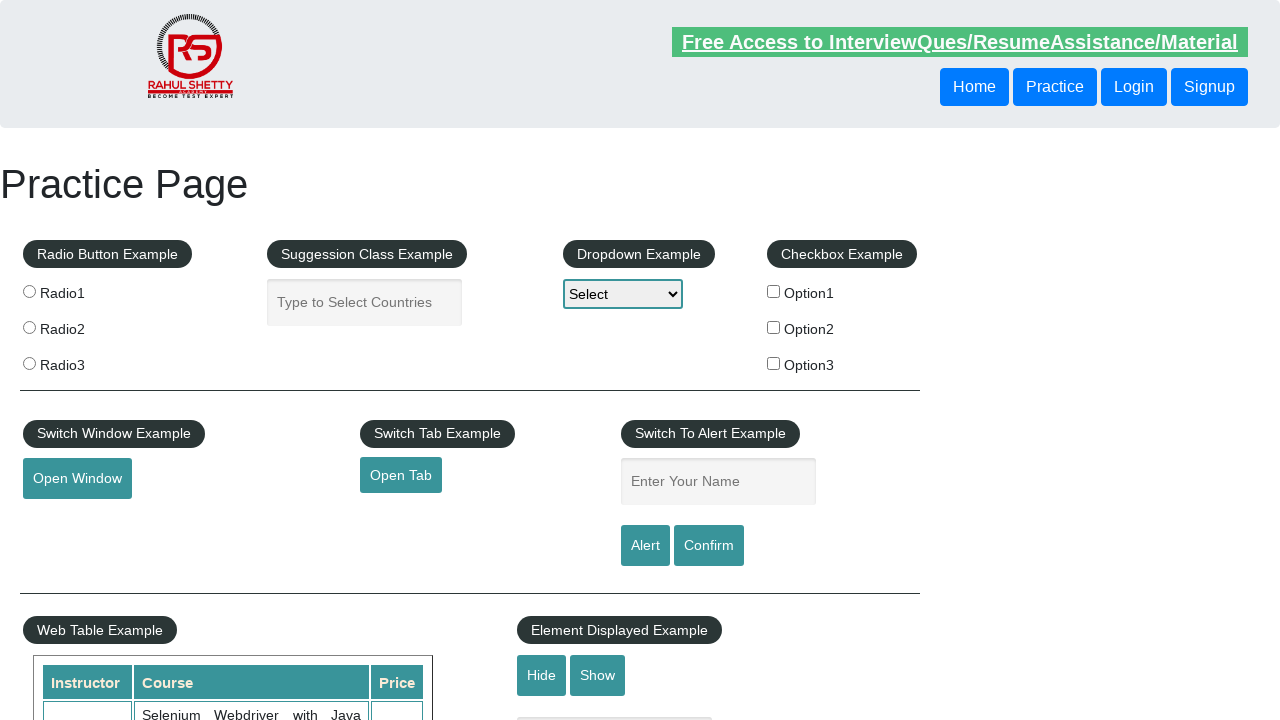

Typed 'pak' in autocomplete field to search for countries on #autocomplete
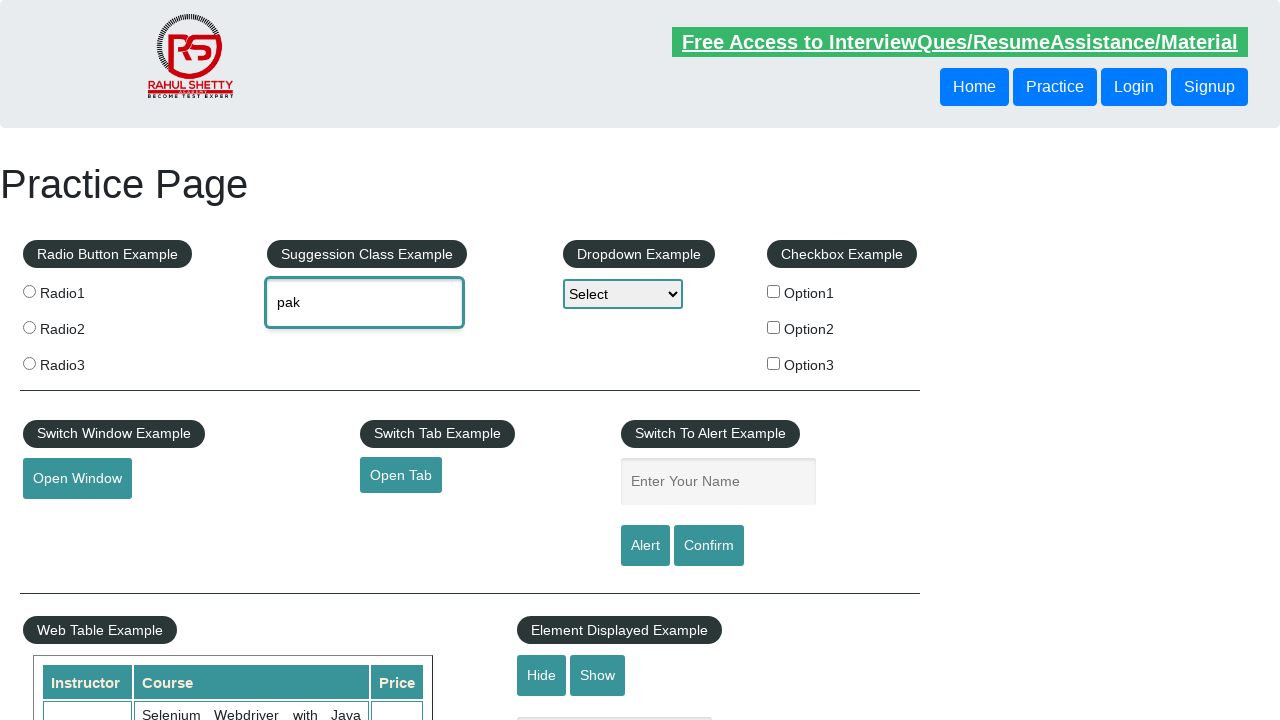

Dynamic dropdown suggestions appeared
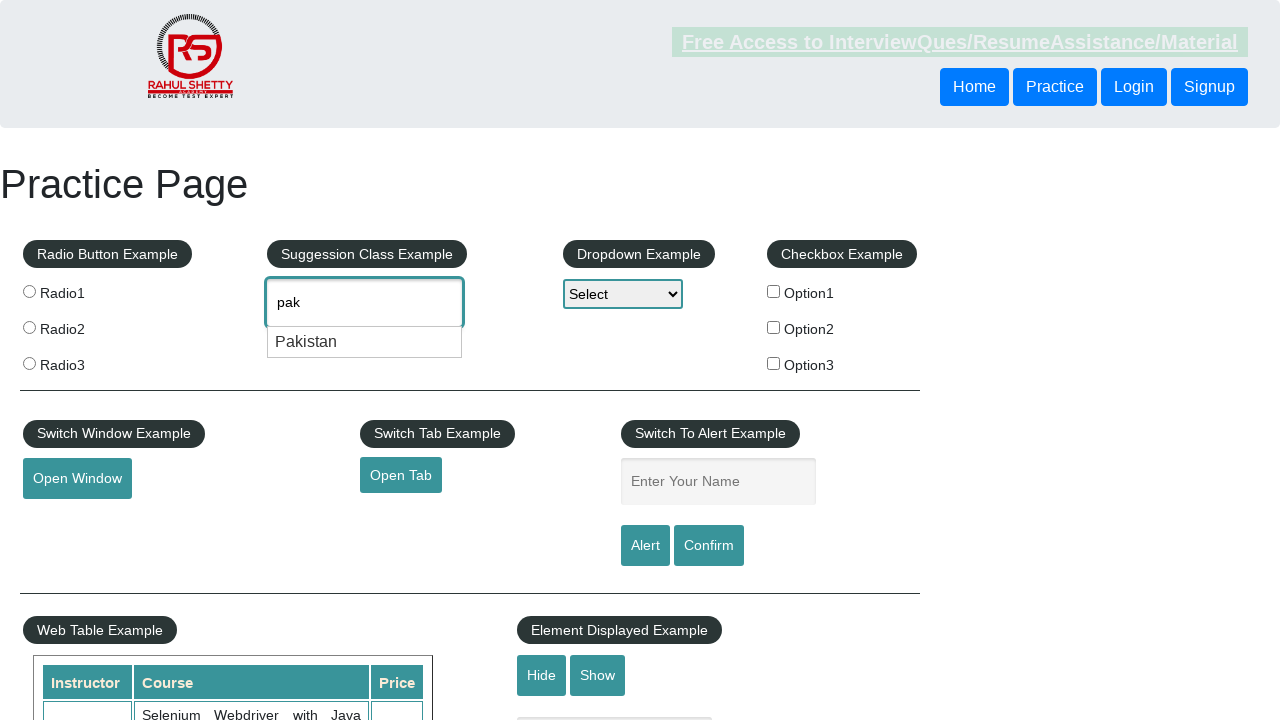

Selected 'Pakistan' from the dropdown suggestions at (365, 342) on .ui-menu-item:has-text("Pakistan")
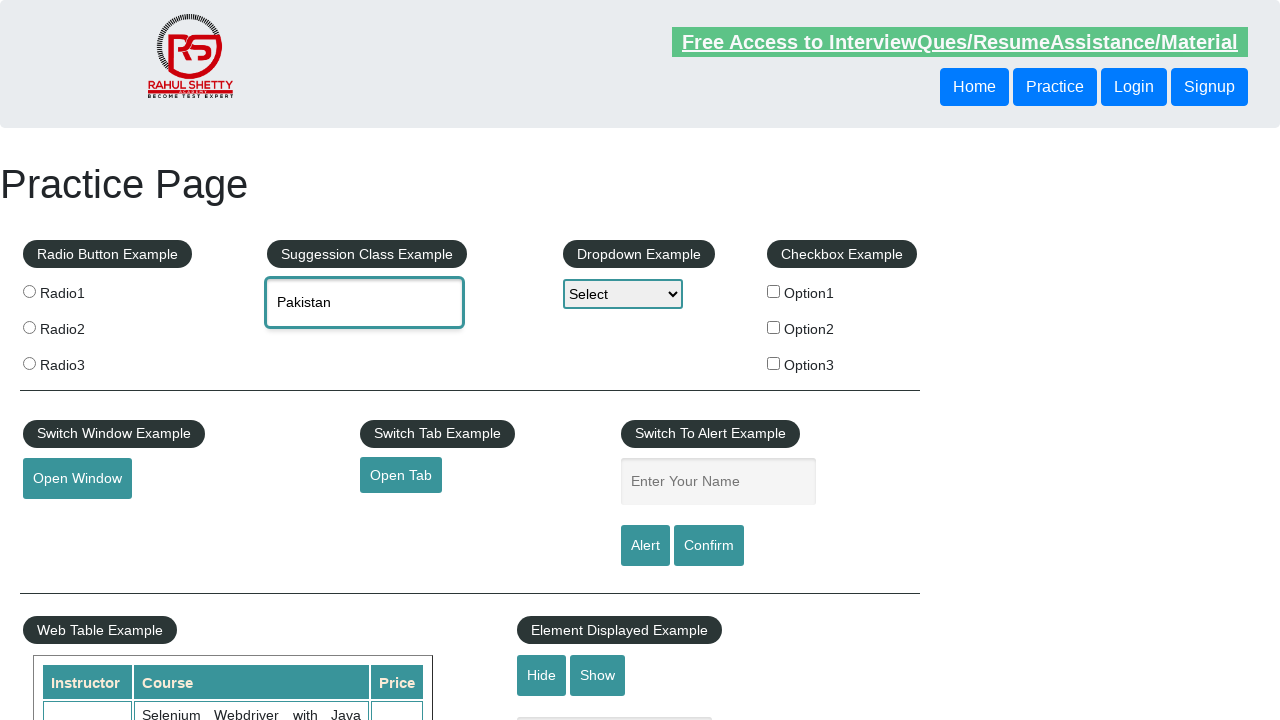

Verified that 'Pakistan' is displayed in the autocomplete field
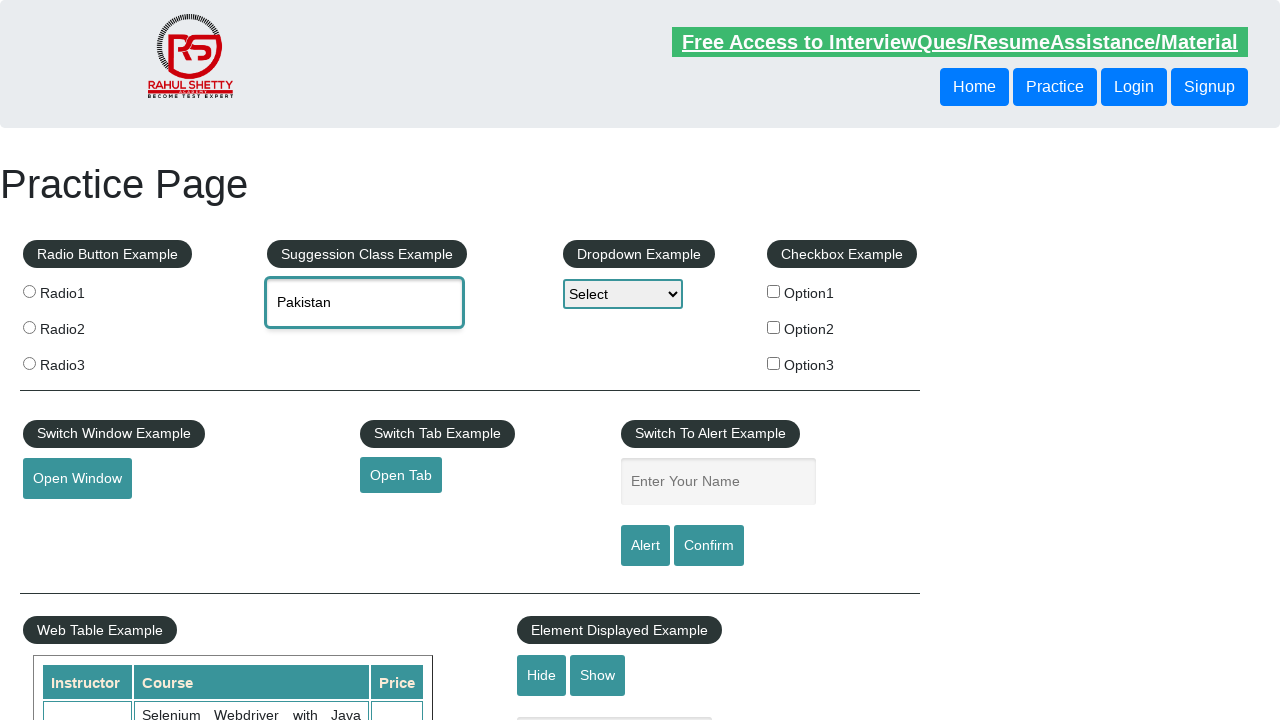

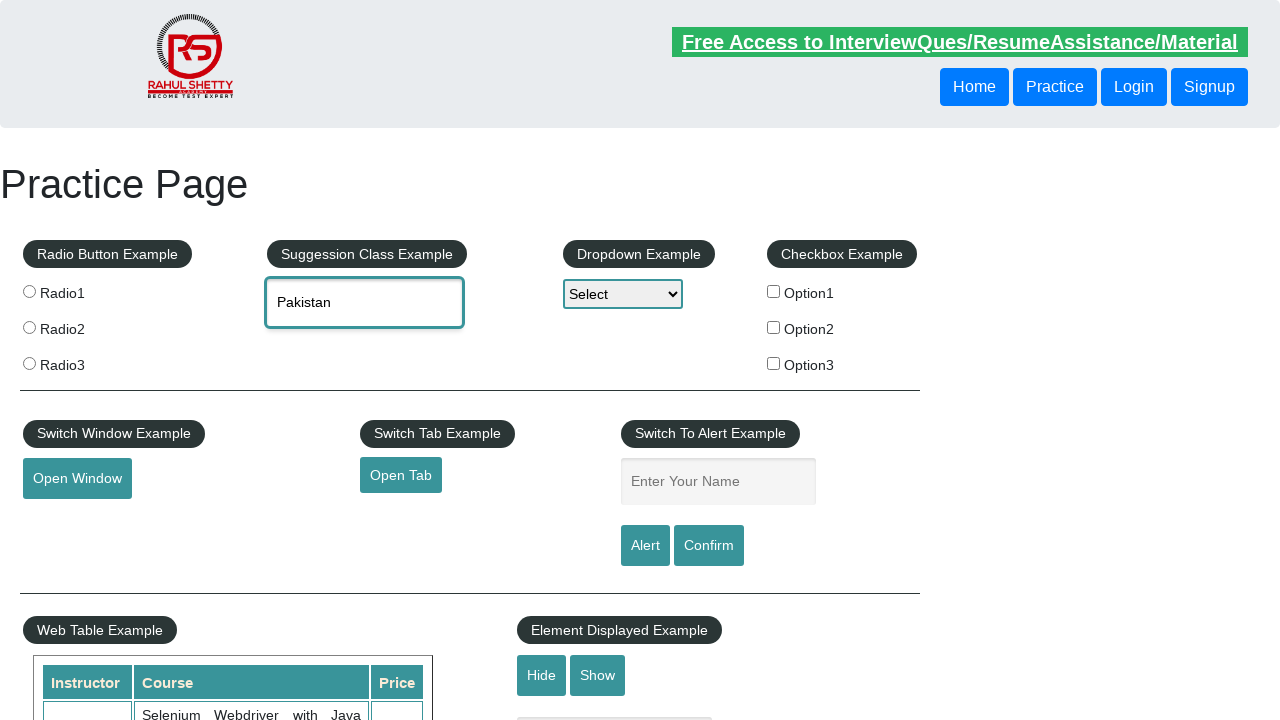